Tests a sign-up form by filling in username, password, confirm password, and email fields, then submitting the form and verifying the confirmation message

Starting URL: https://v1.training-support.net/selenium/dynamic-attributes

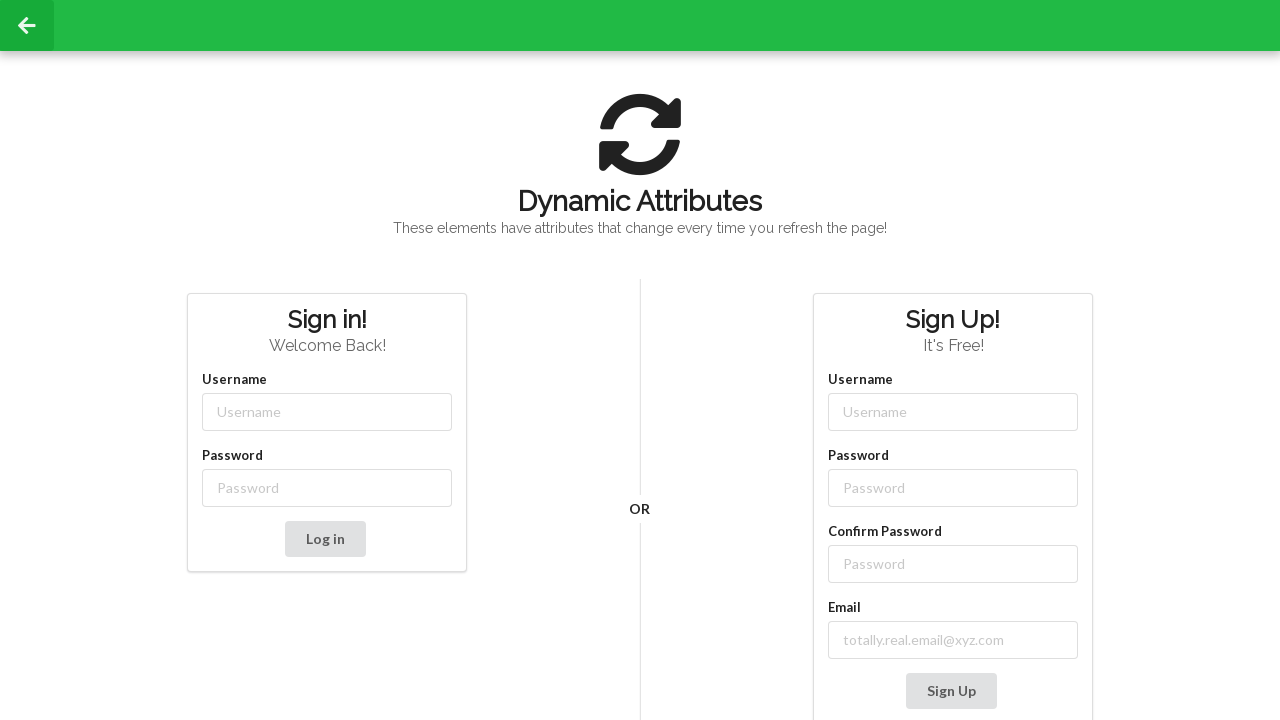

Filled username field with 'testuser2024' on //input[contains(@class,'-username')]
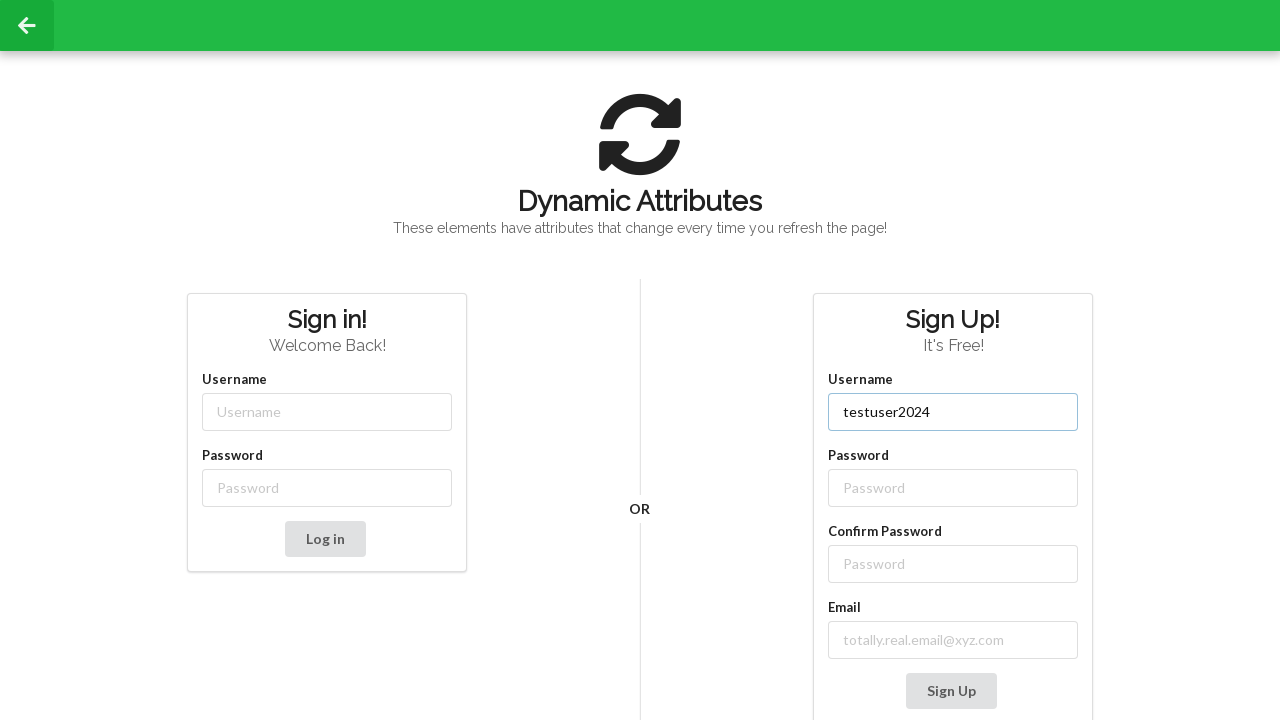

Filled password field with 'securePass123' on //input[contains(@class,'-password')]
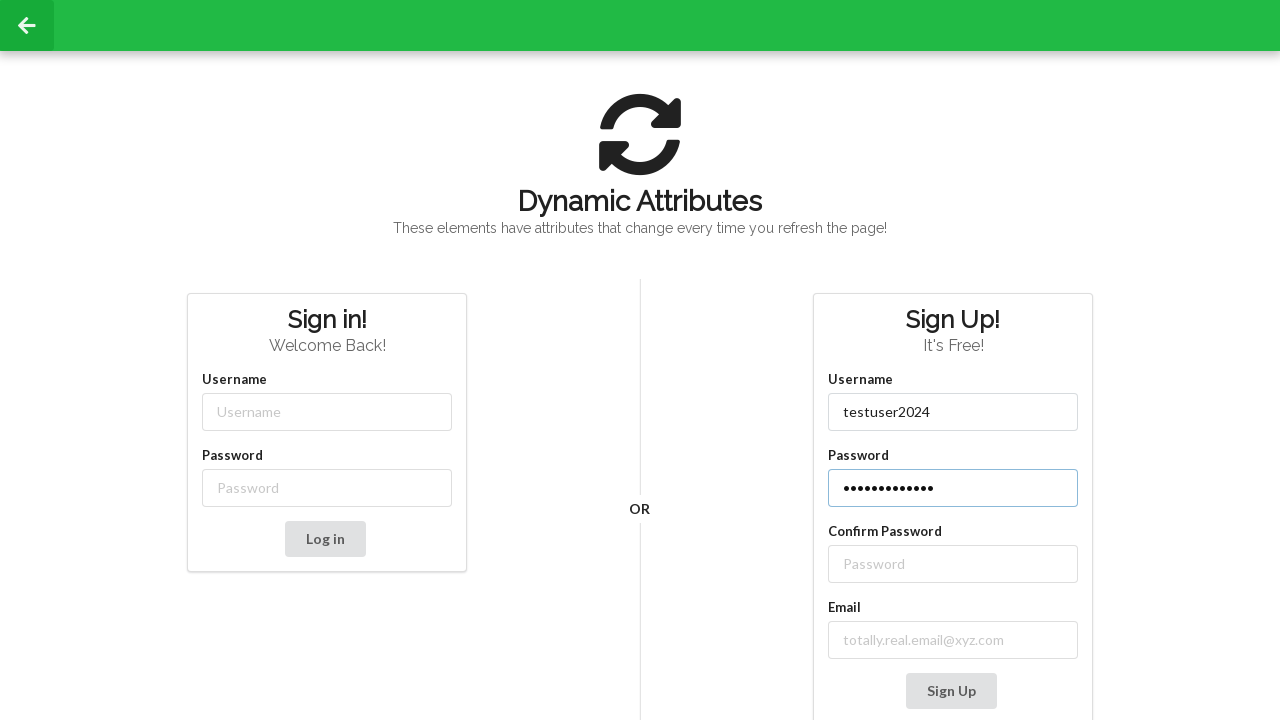

Filled confirm password field with 'securePass123' on //label[text() = 'Confirm Password']/following-sibling::input
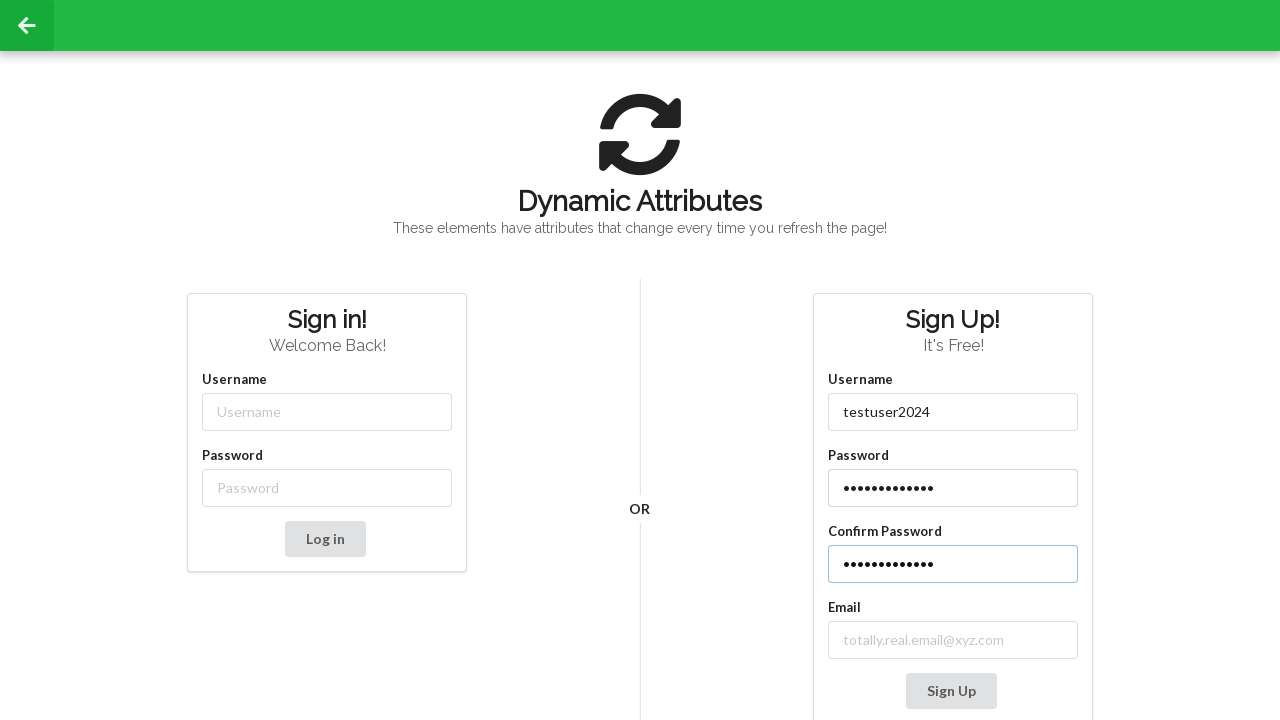

Filled email field with 'user2024@example.com' on input[type='email']
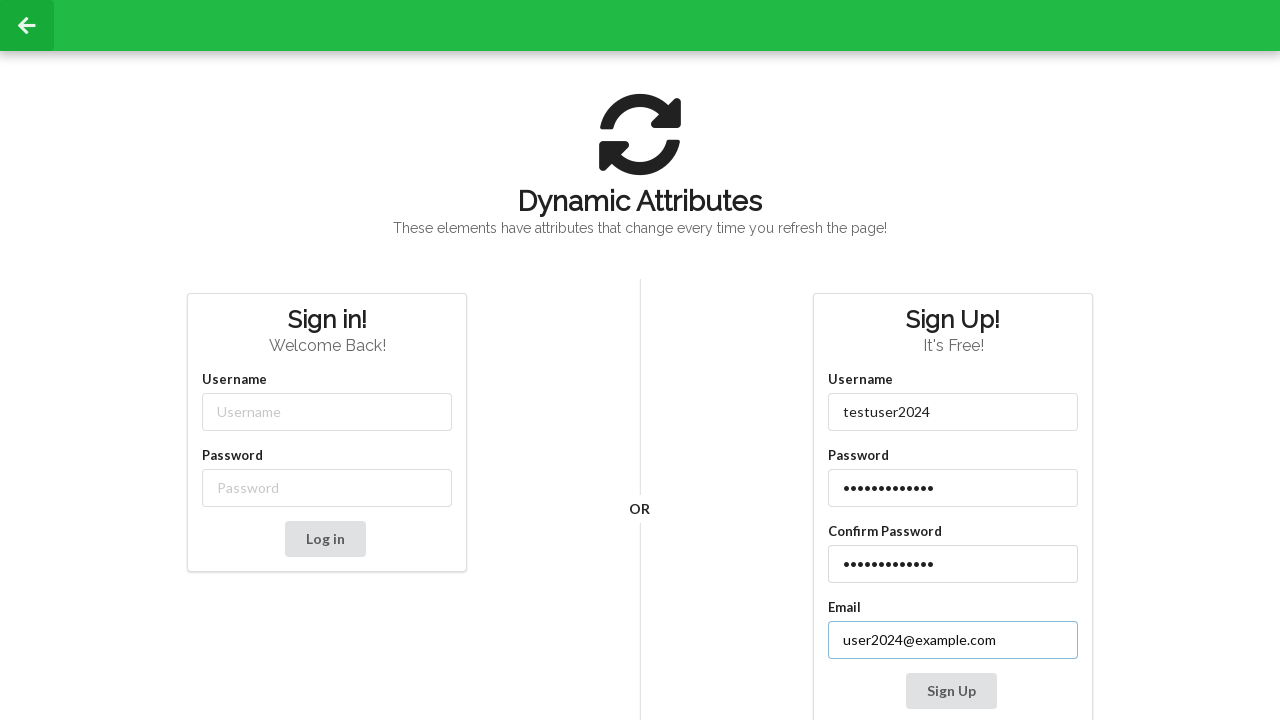

Clicked Sign Up button to submit form at (951, 691) on xpath=//button[text()='Sign Up']
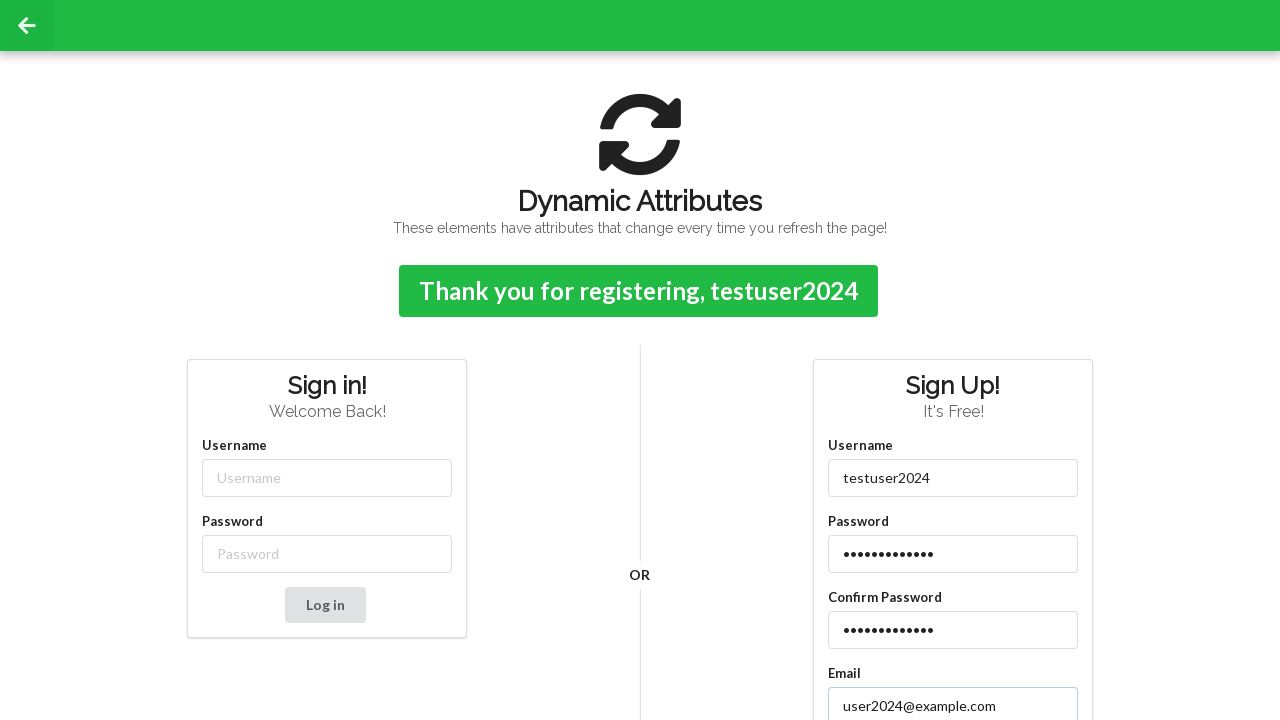

Confirmation message appeared after form submission
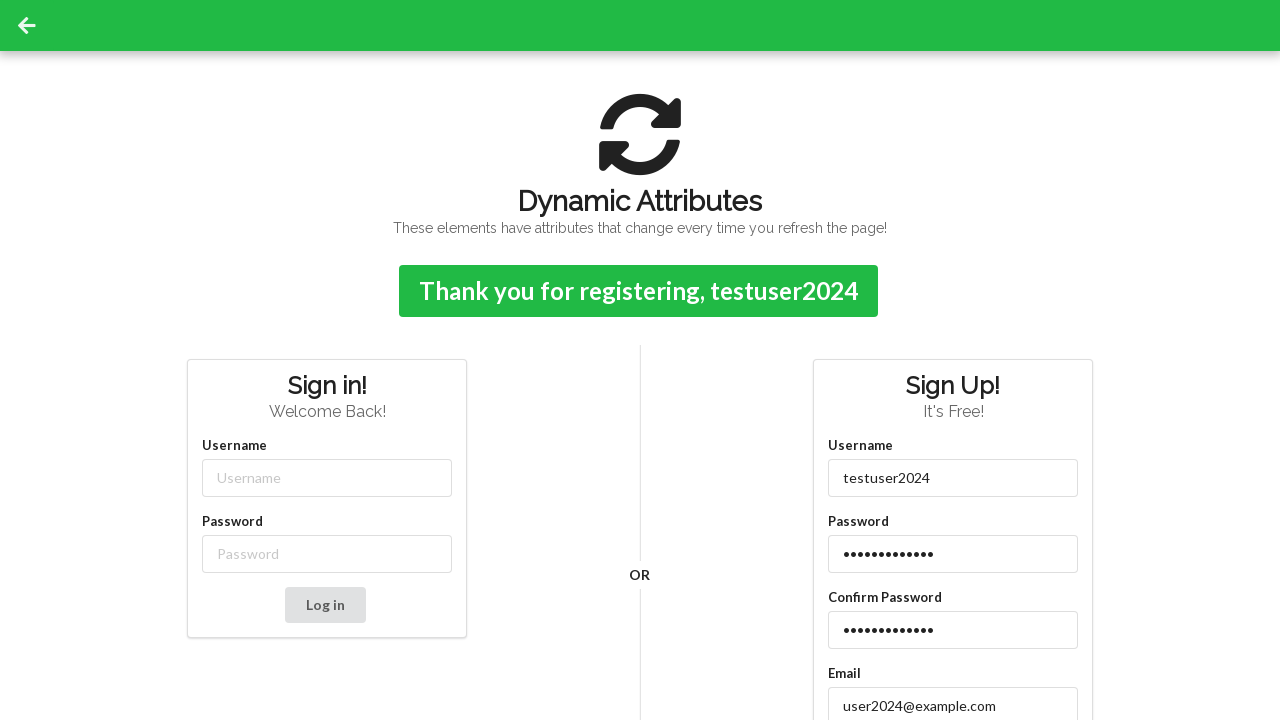

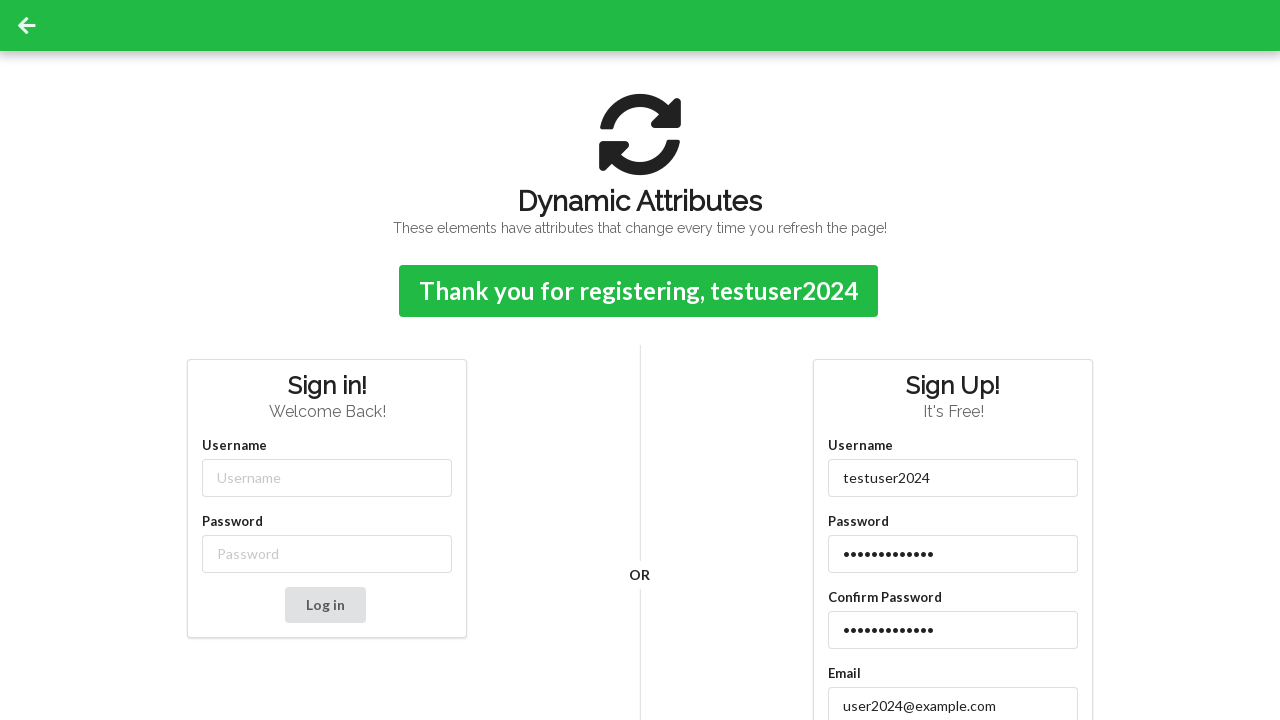